Interacts with form fields and verifies table display on the page

Starting URL: https://omayo.blogspot.in/

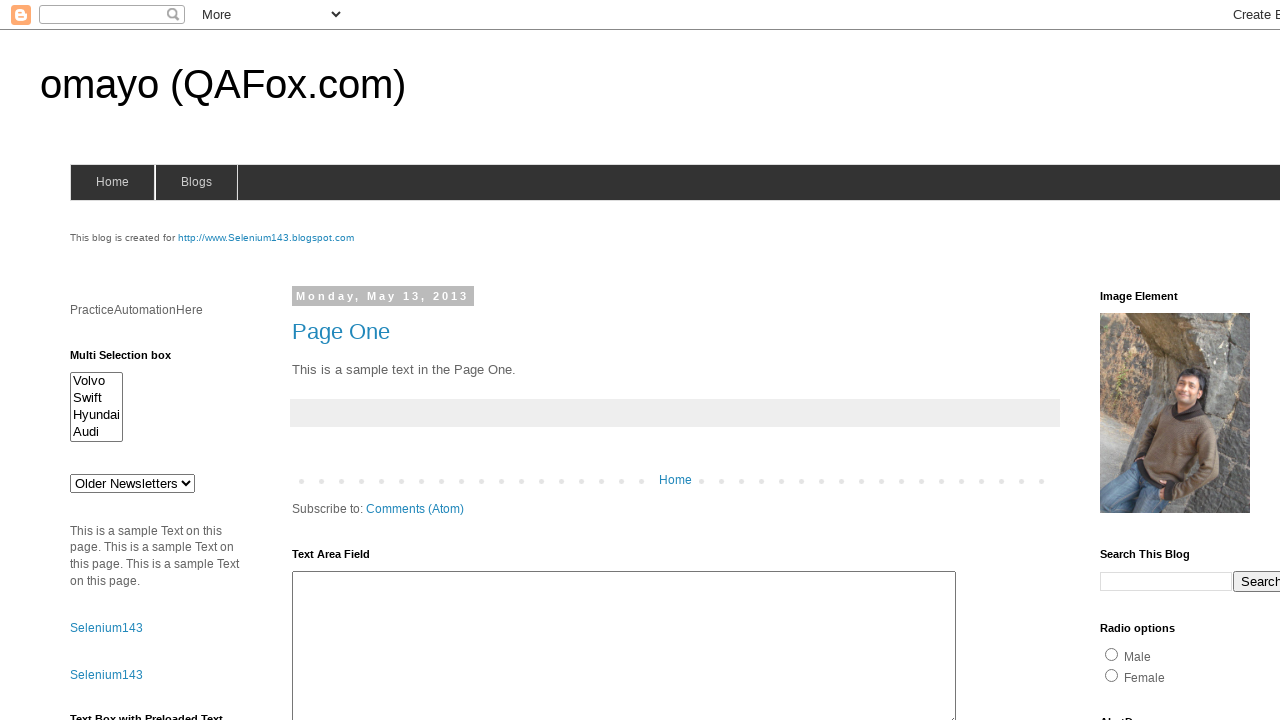

Filled userid field with 'Taimoor Ahmed Pal' on input[name='userid']
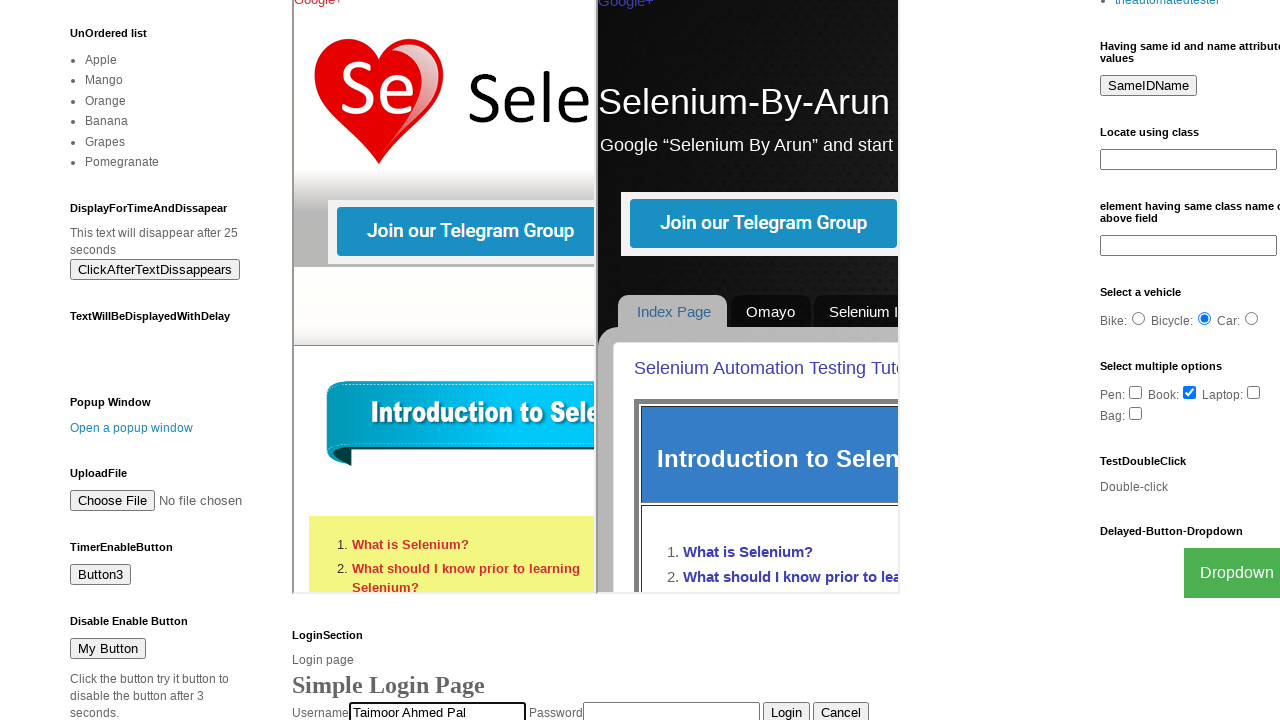

Filled password field with 'Haha123' on input[name='pswrd']
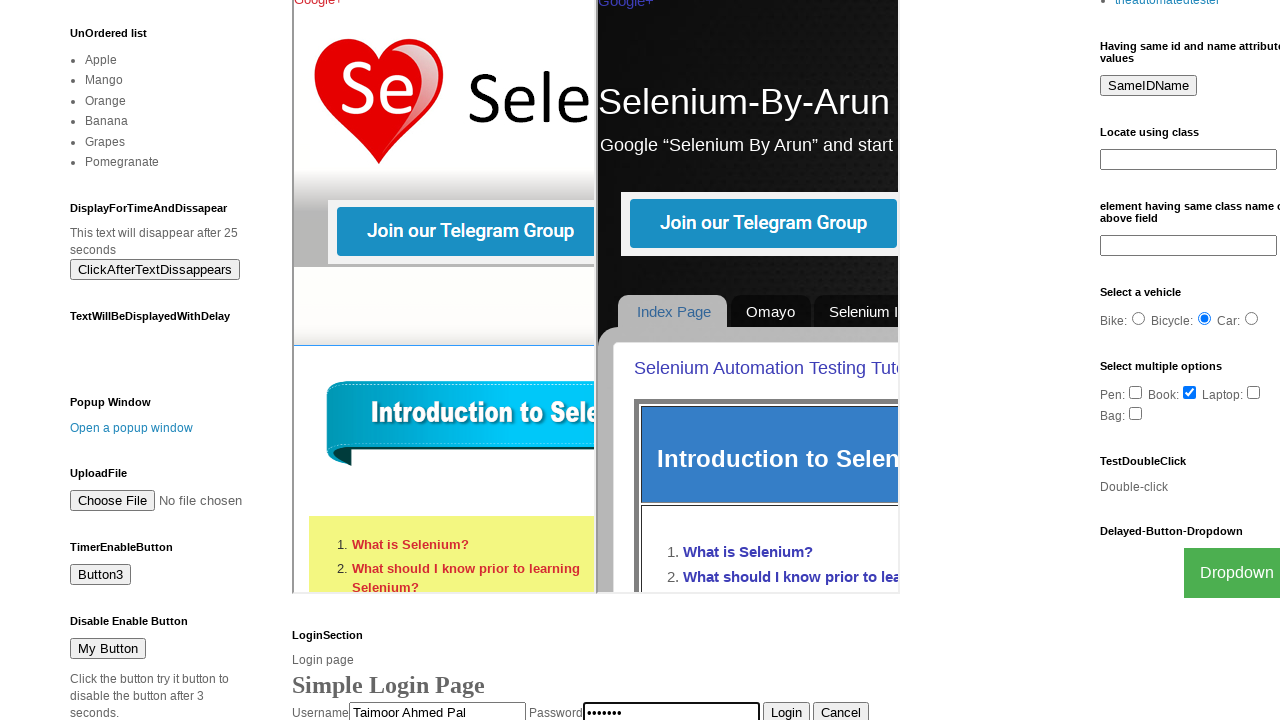

Waited for table#table1 to be visible on the page
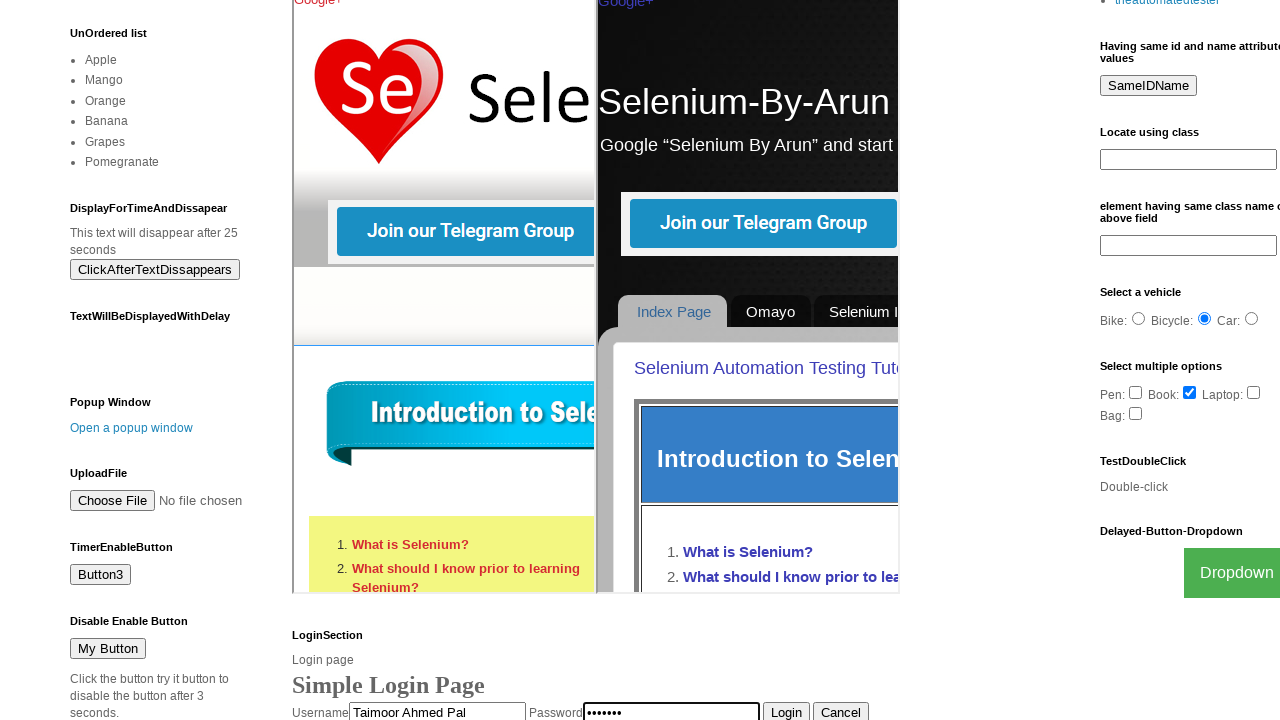

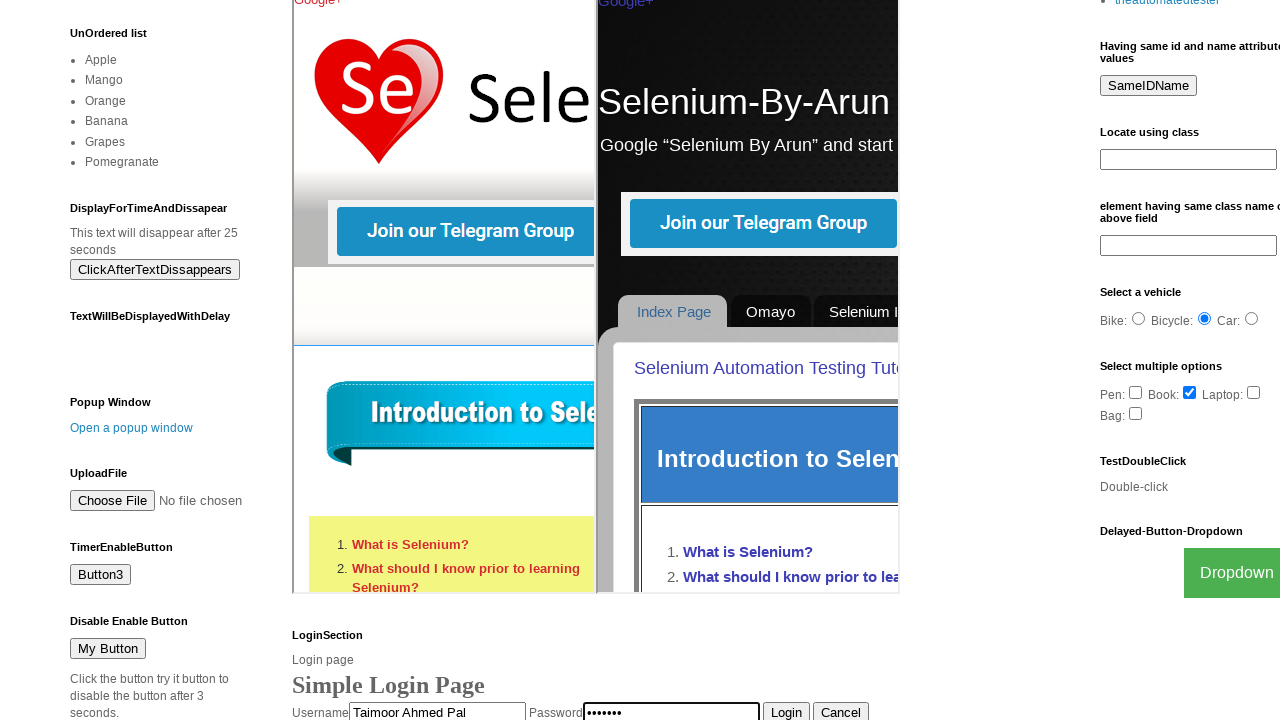